Tests the "Top Deals" page by clicking the link, switching to a new tab, and clicking on a column header to sort vegetables/fruits, then verifying the sorting functionality.

Starting URL: https://rahulshettyacademy.com/seleniumPractise

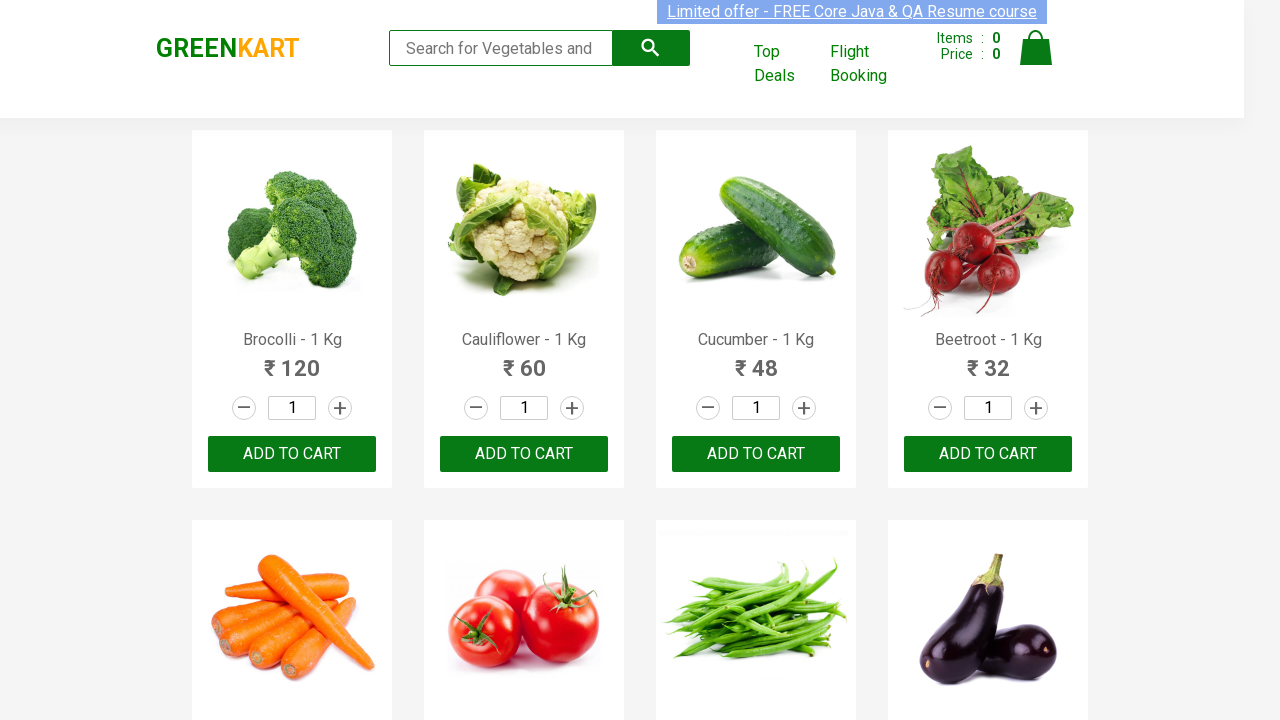

Clicked 'Top Deals' link to open new tab at (787, 64) on text=Top Deals
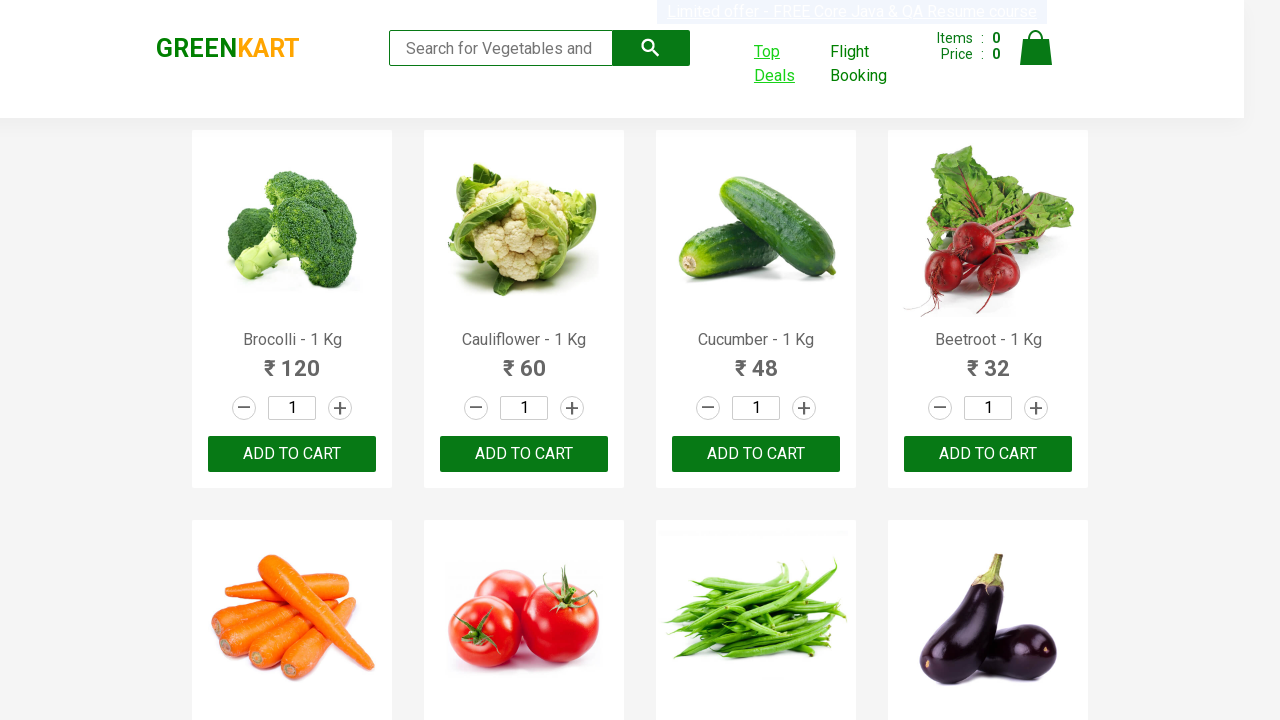

Switched to new tab and waited for page load
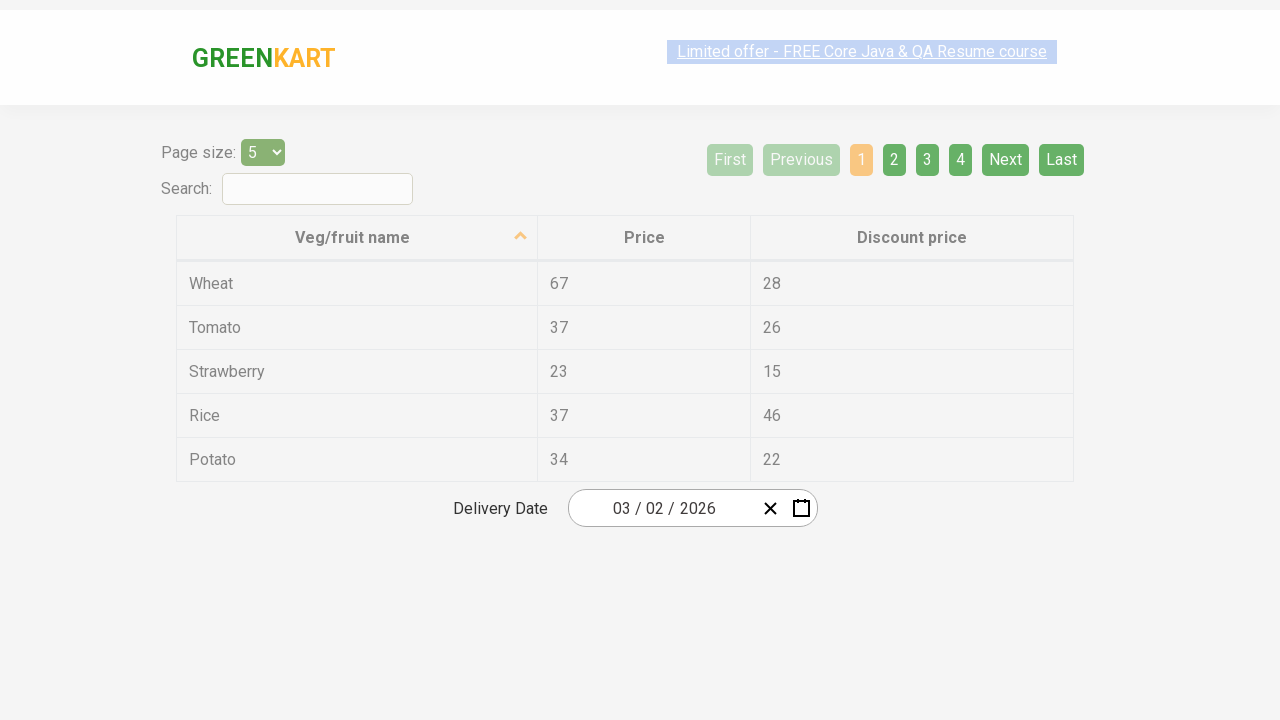

Clicked first column header to sort vegetables/fruits at (357, 213) on xpath=//th[@role='columnheader'][1]
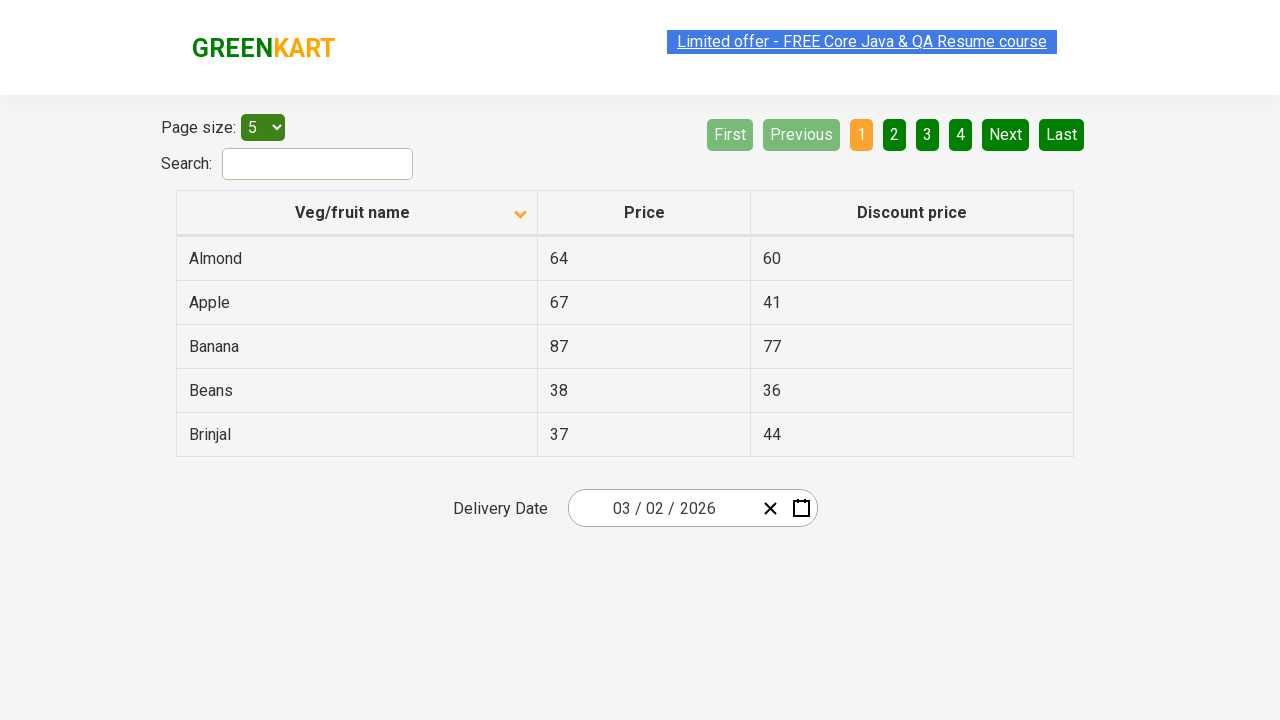

Table data loaded and visible
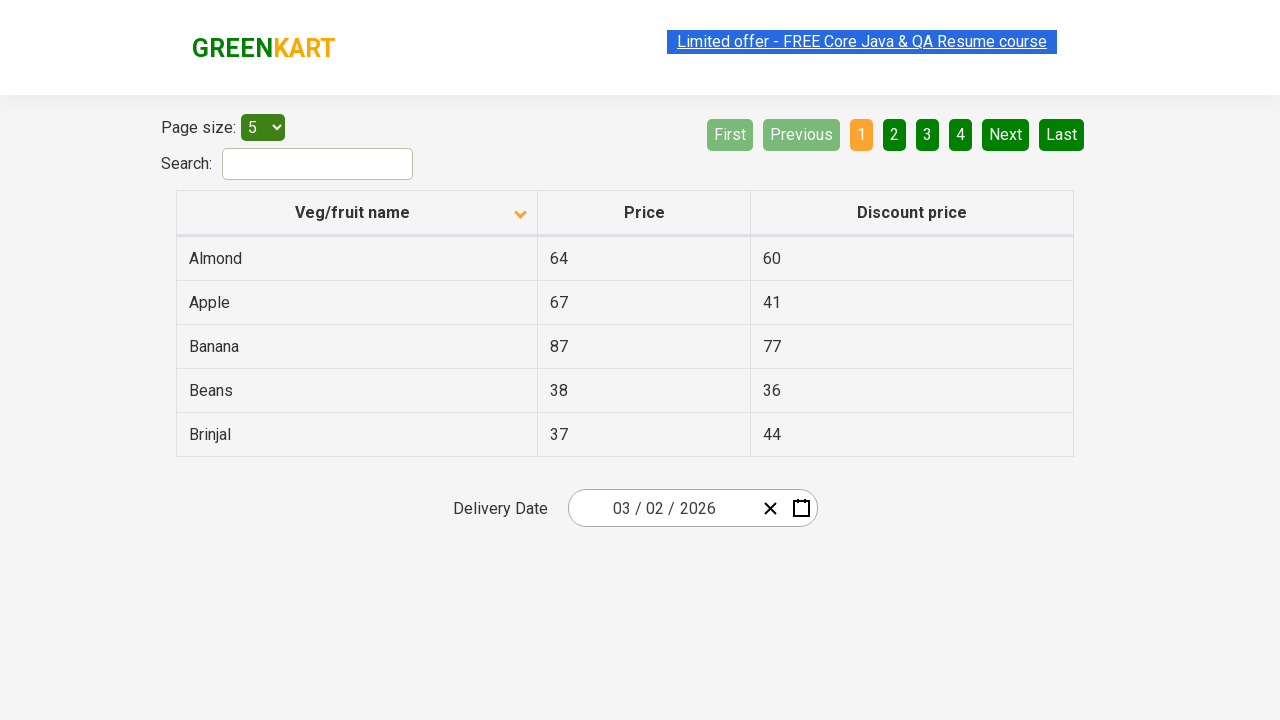

Verified vegetables/fruits are sorted correctly in ascending order
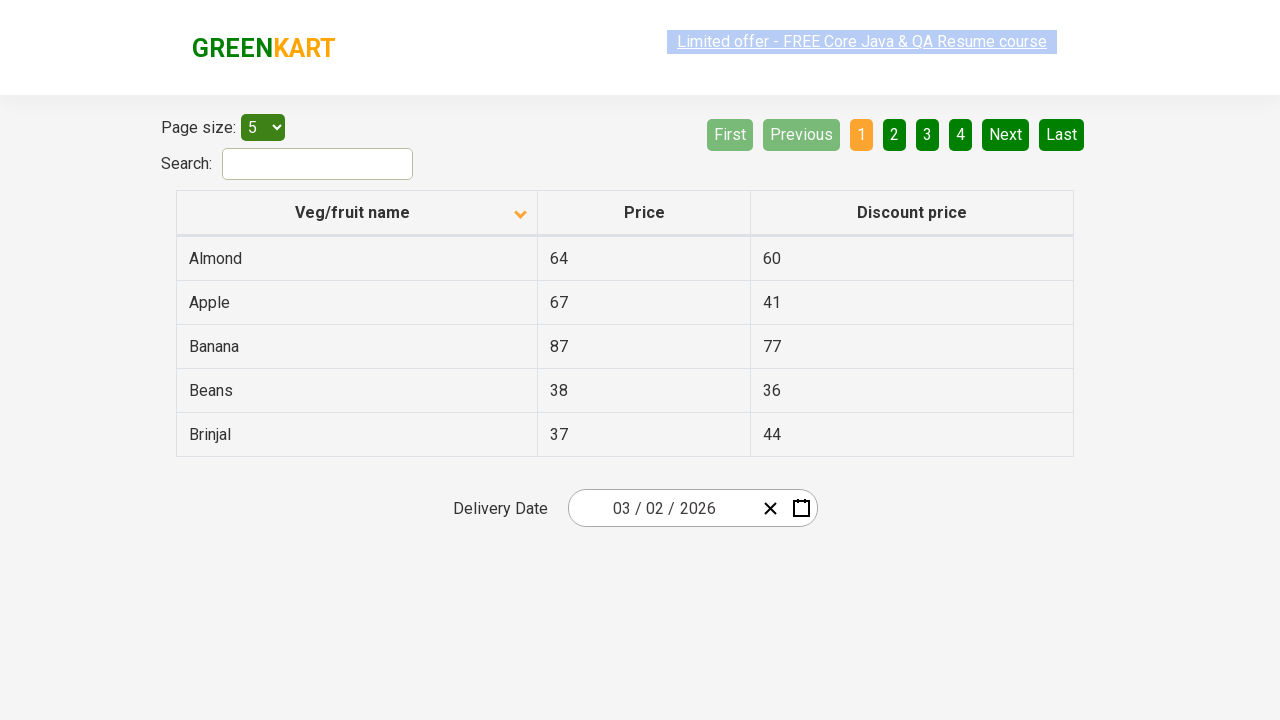

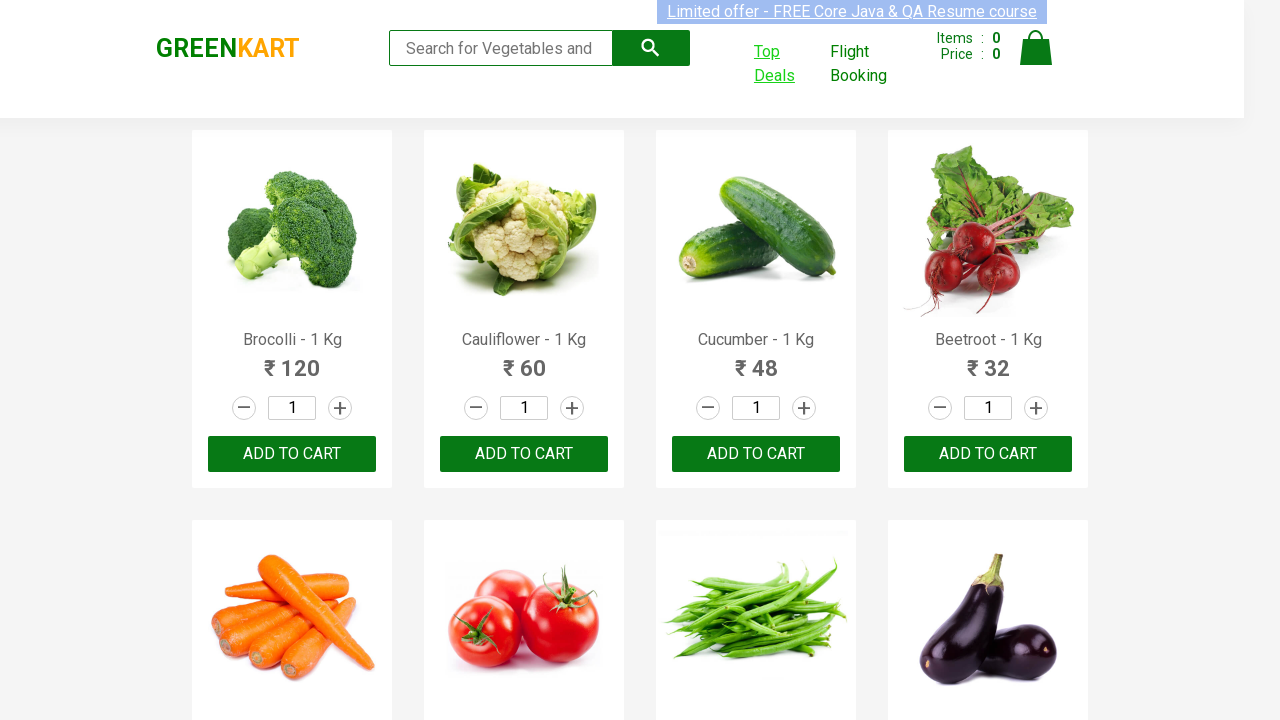